Tests web table handling on W3Schools by verifying the presence of a table, checking that it has rows and columns, and accessing specific cell values to confirm the table structure is properly loaded.

Starting URL: https://www.w3schools.com/html/html_tables.asp

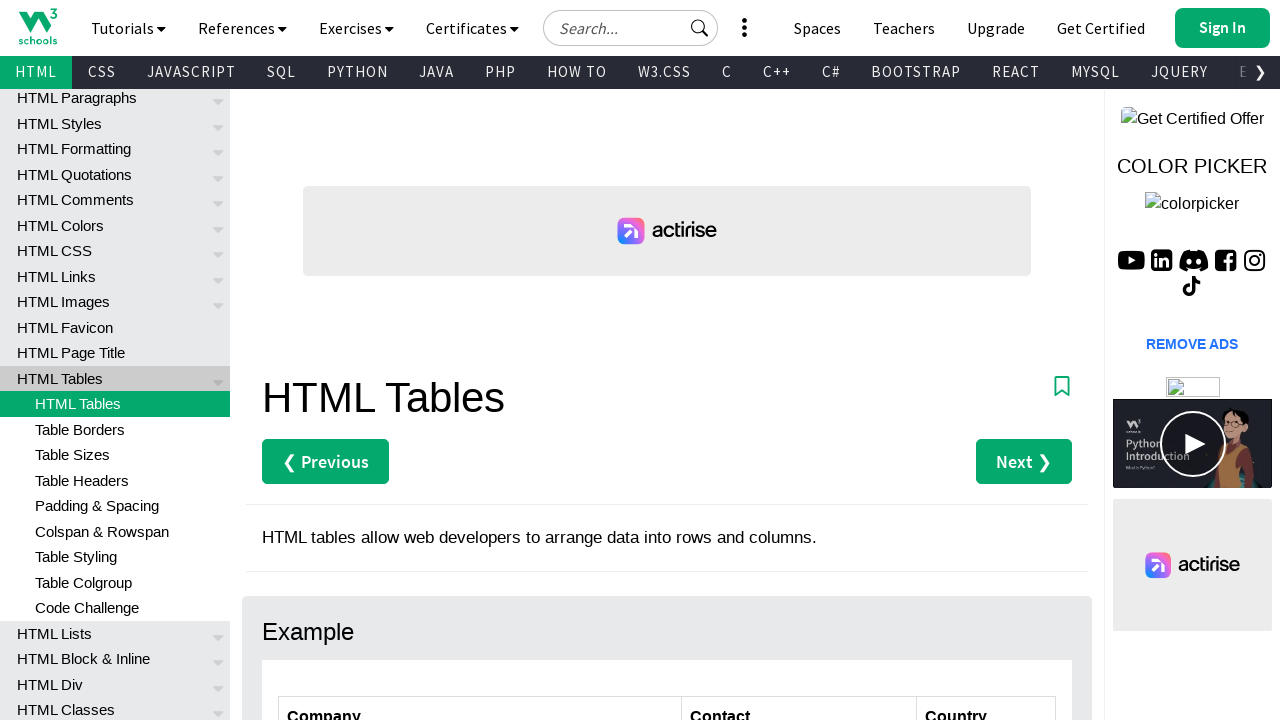

Waited for customers table to be visible
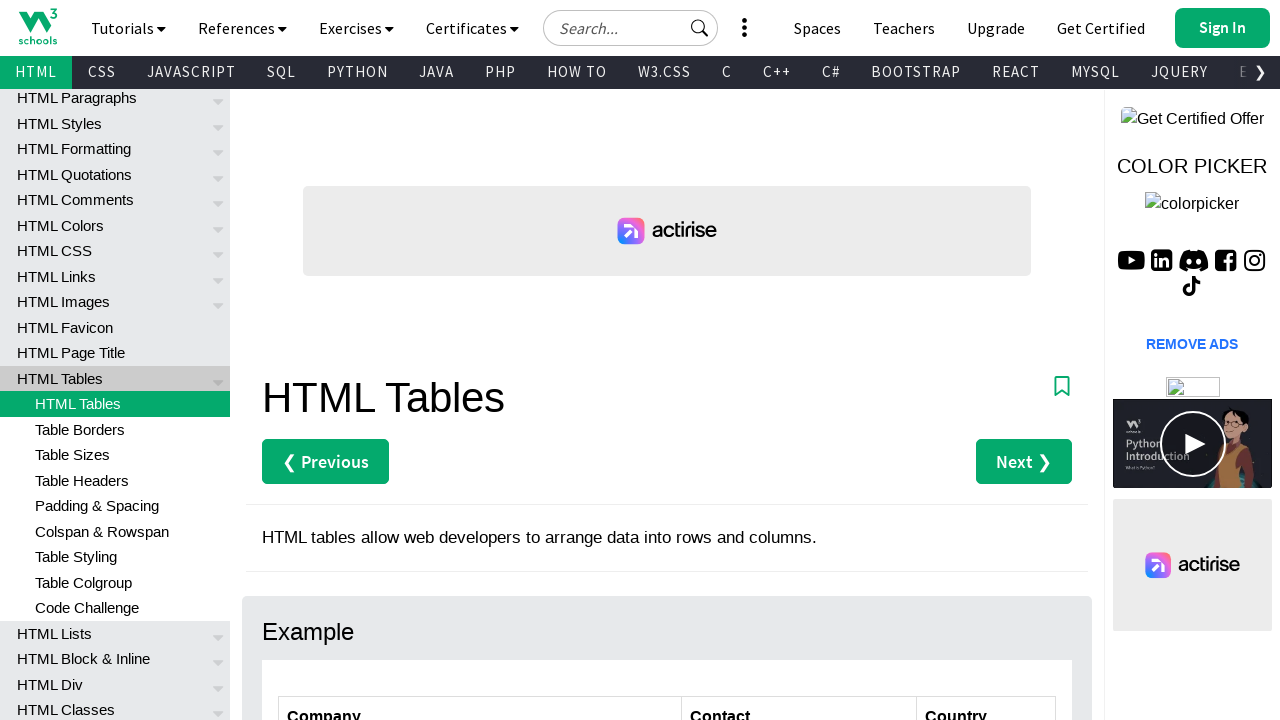

Retrieved all table rows - found 7 rows
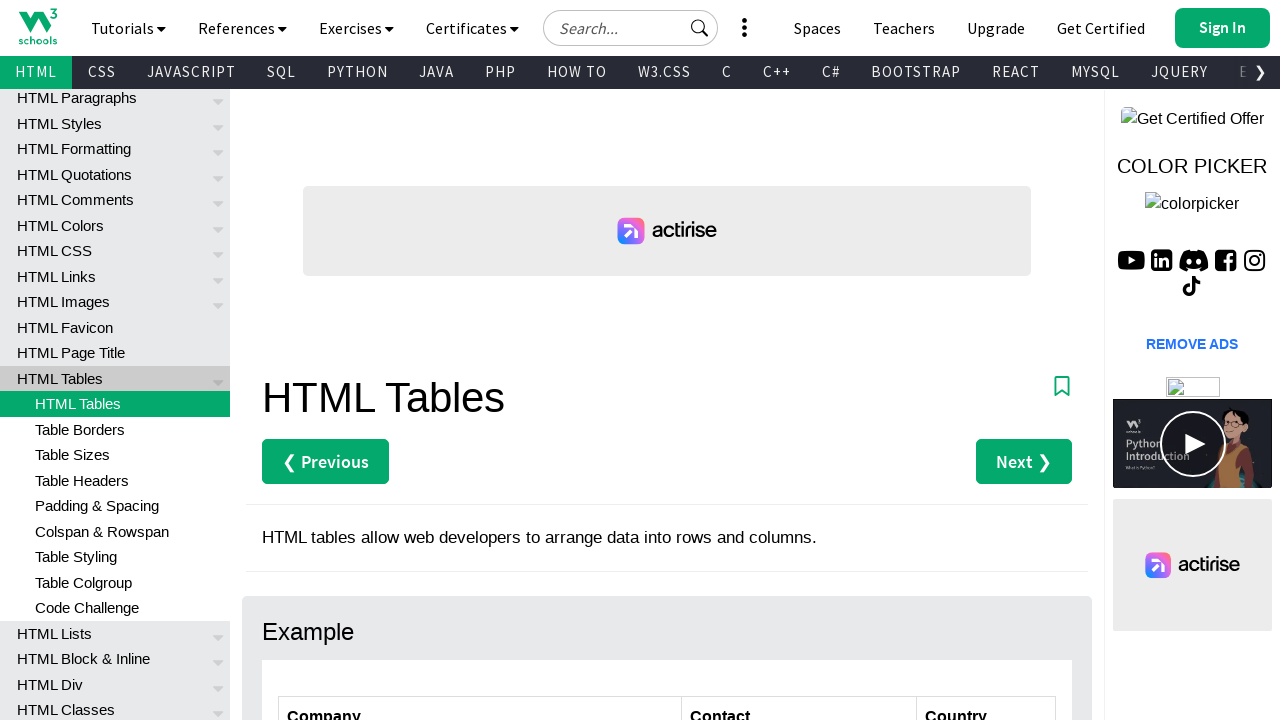

Retrieved table header columns - found 3 columns
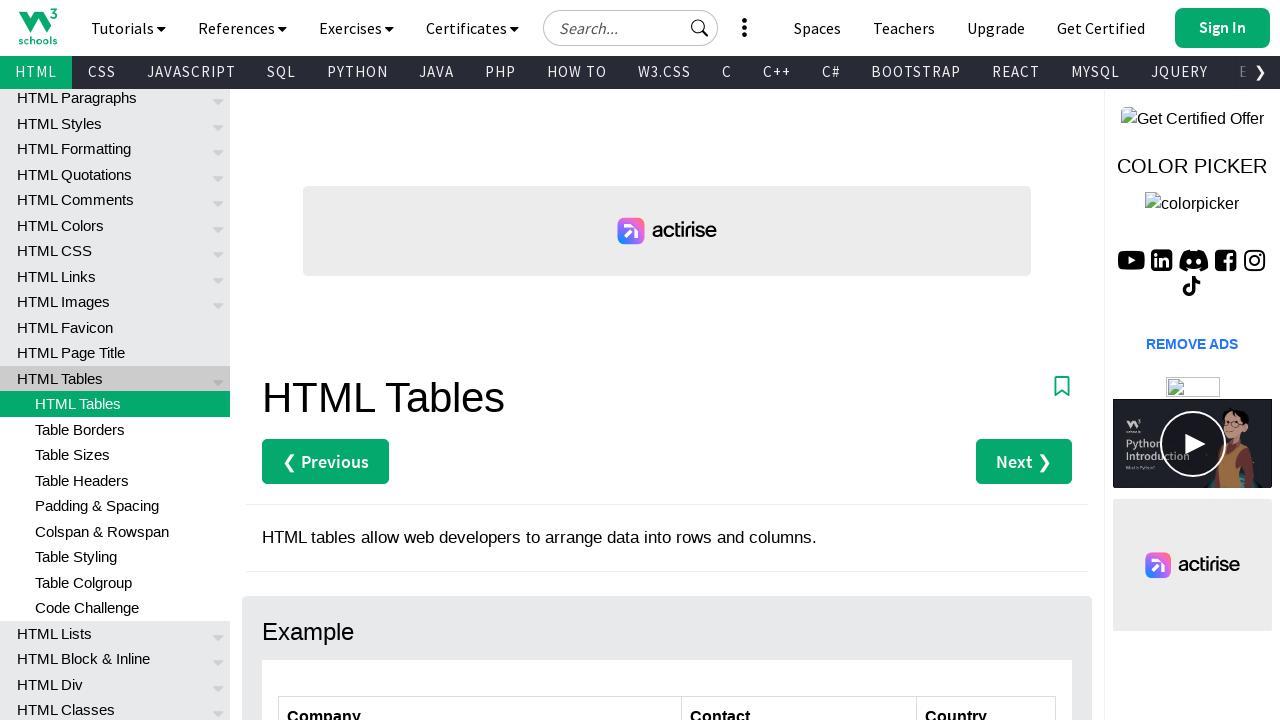

Retrieved cell value from row 3, column 1: 'Centro comercial Moctezuma'
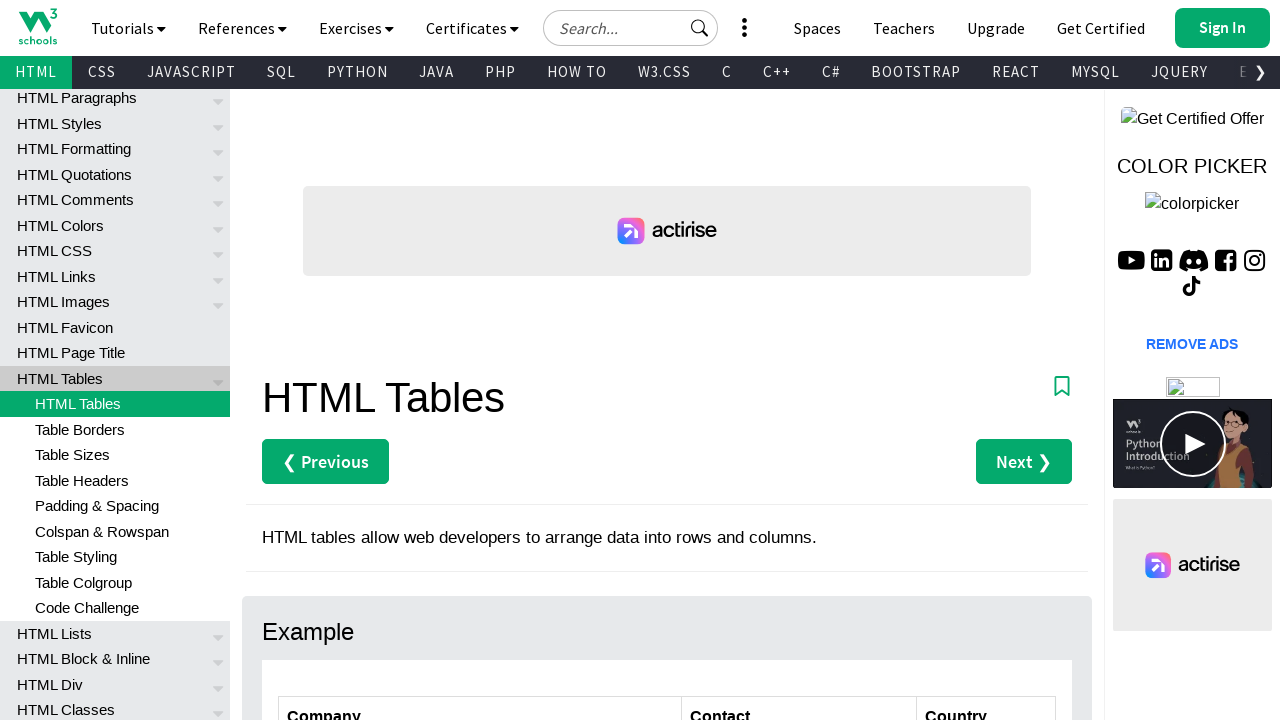

Clicked on cell in row 2, column 1 to verify table interaction at (480, 360) on xpath=//table[@id='customers']/tbody/tr[2]/td[1]
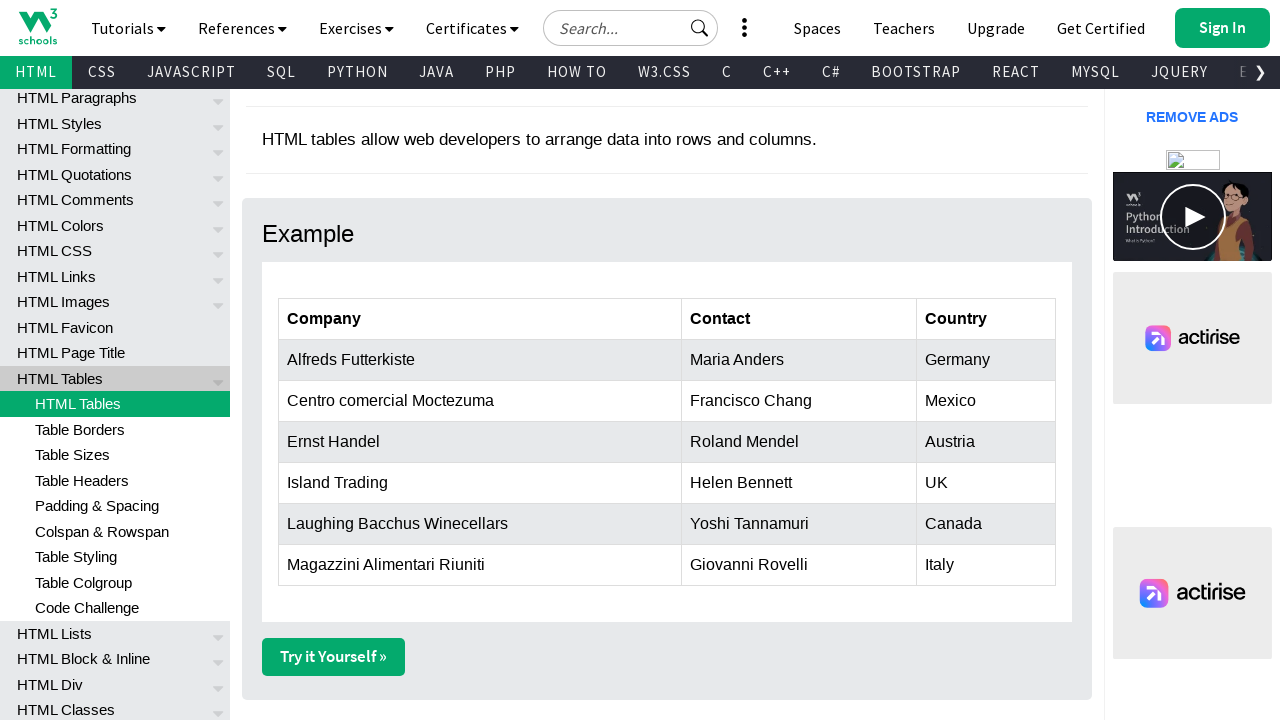

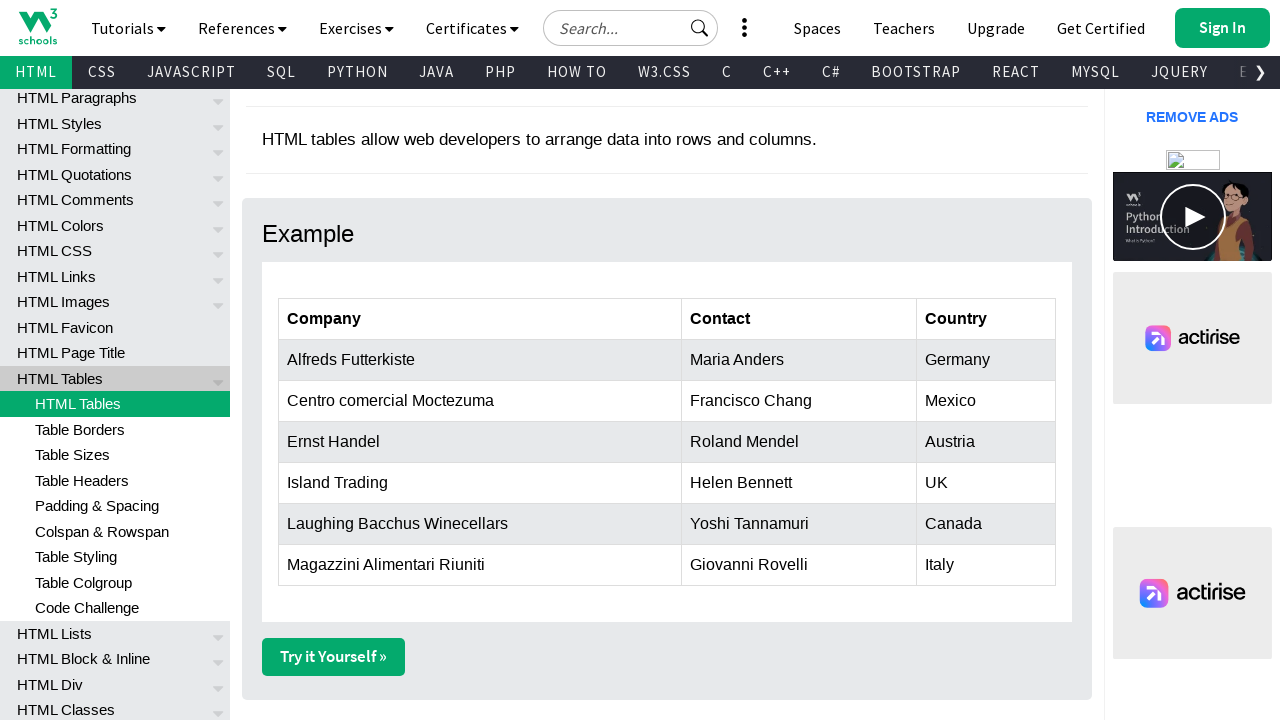